Tests searching for Facebook in Social category by clicking Social tab and entering search query

Starting URL: https://qaappstore.ccbp.tech/

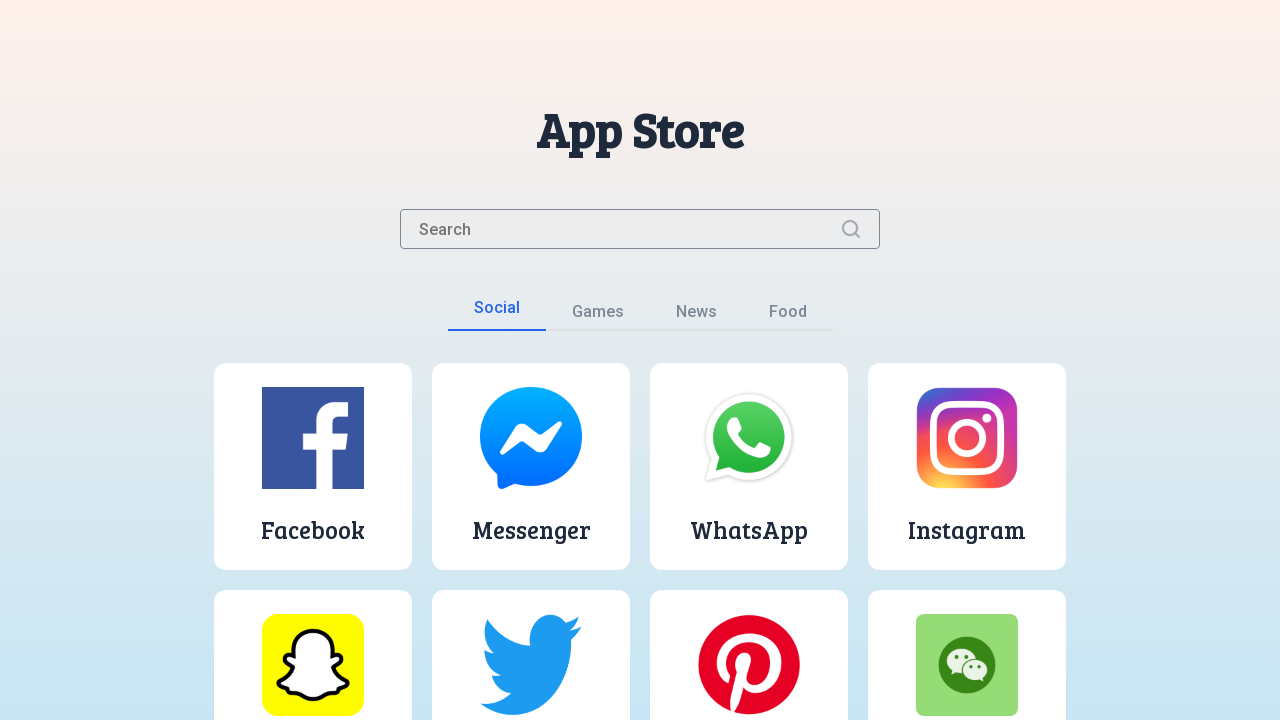

Clicked on Social tab at (496, 314) on button:text('Social')
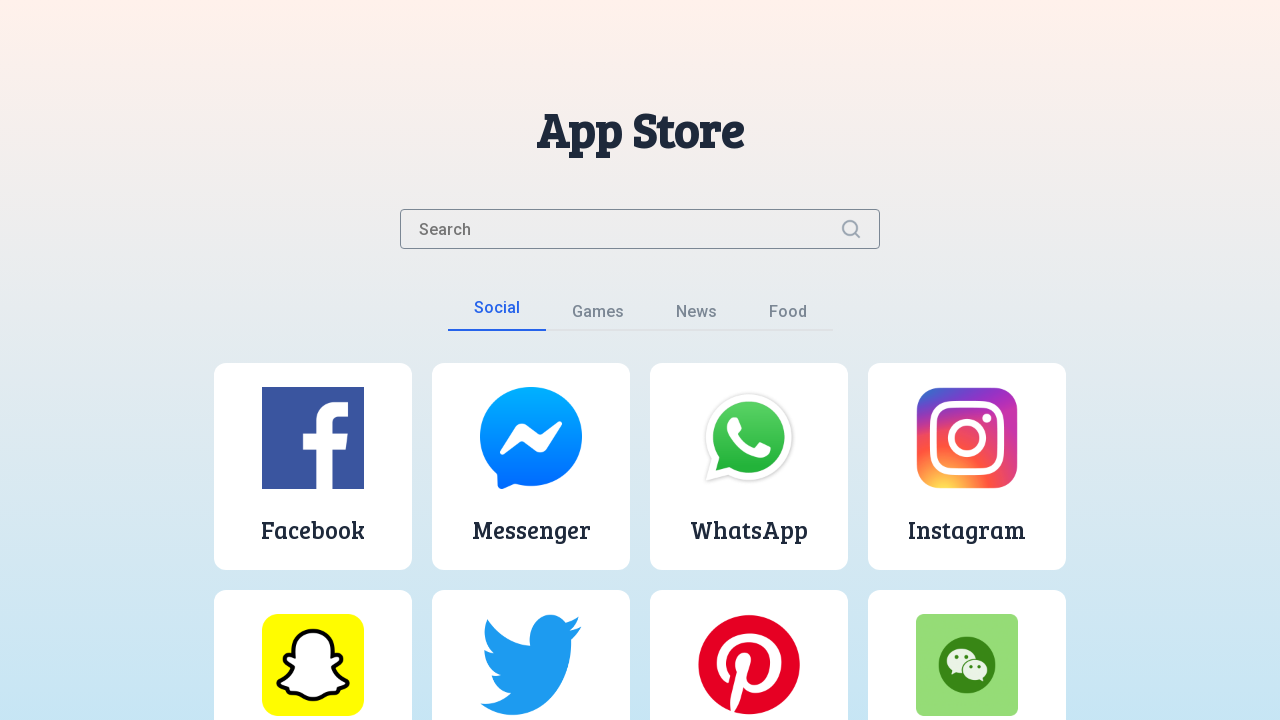

Entered 'facebook' in search input field on .search-input
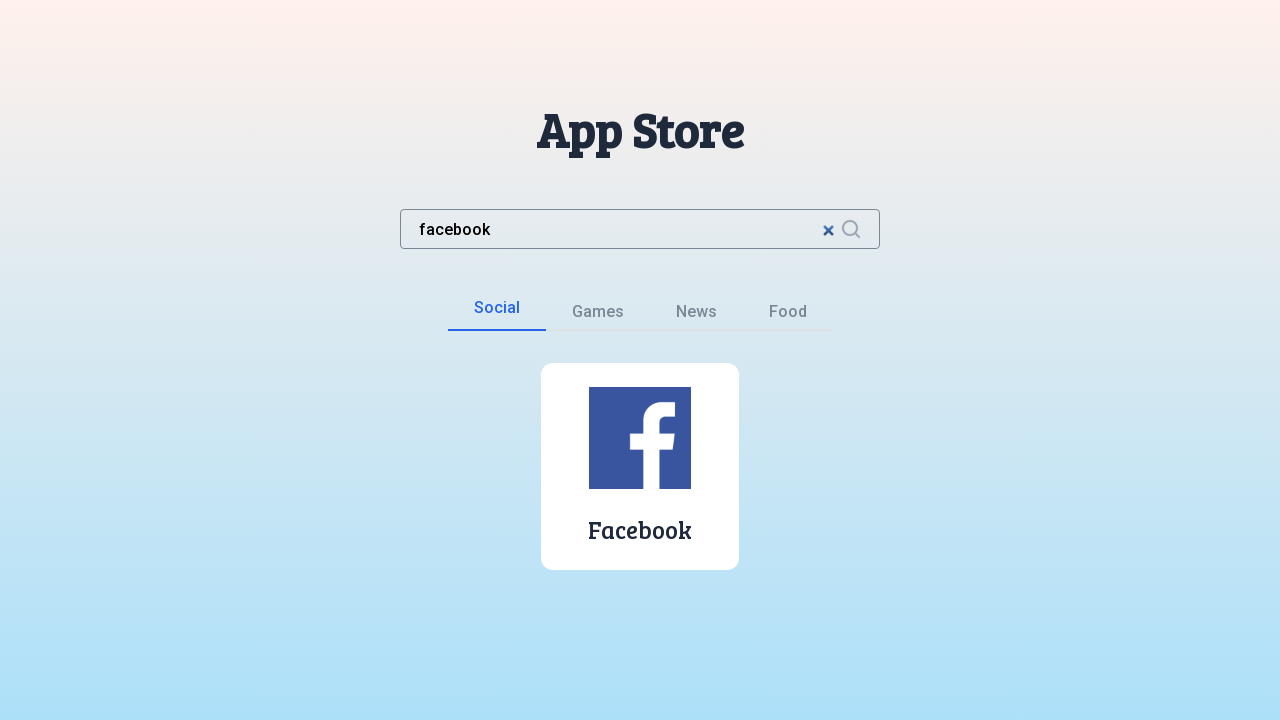

App image loaded
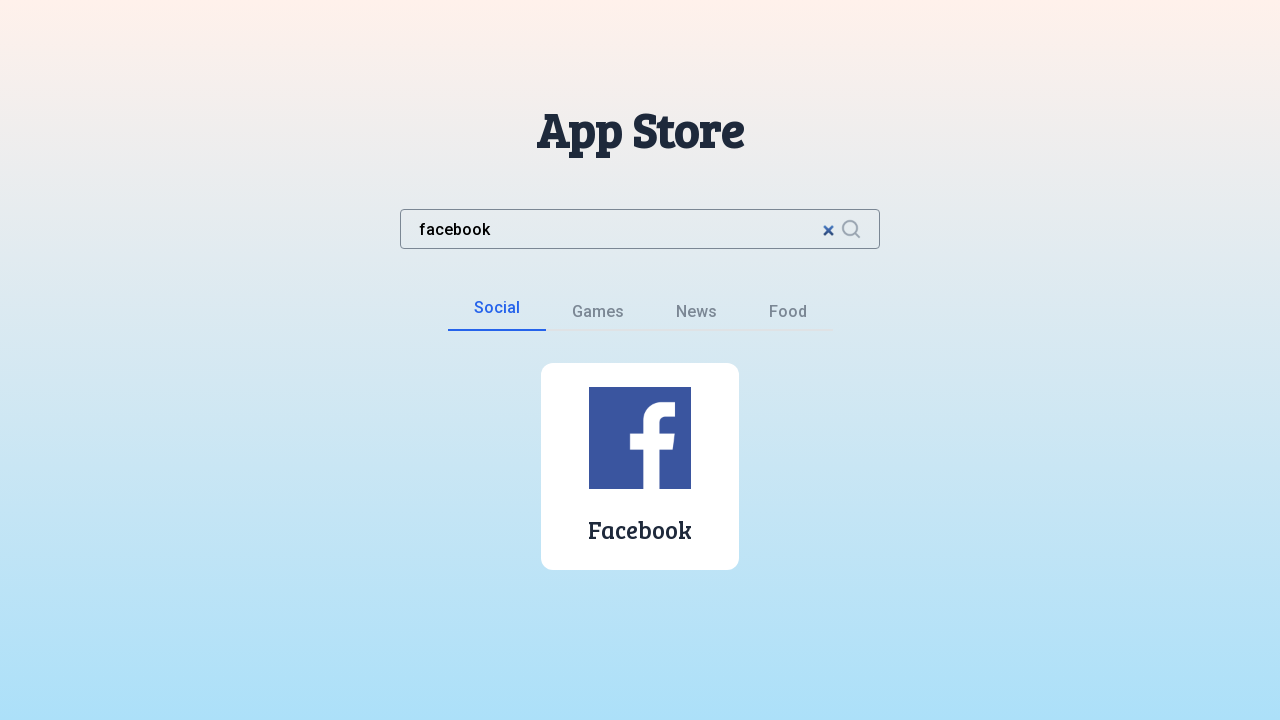

App name loaded
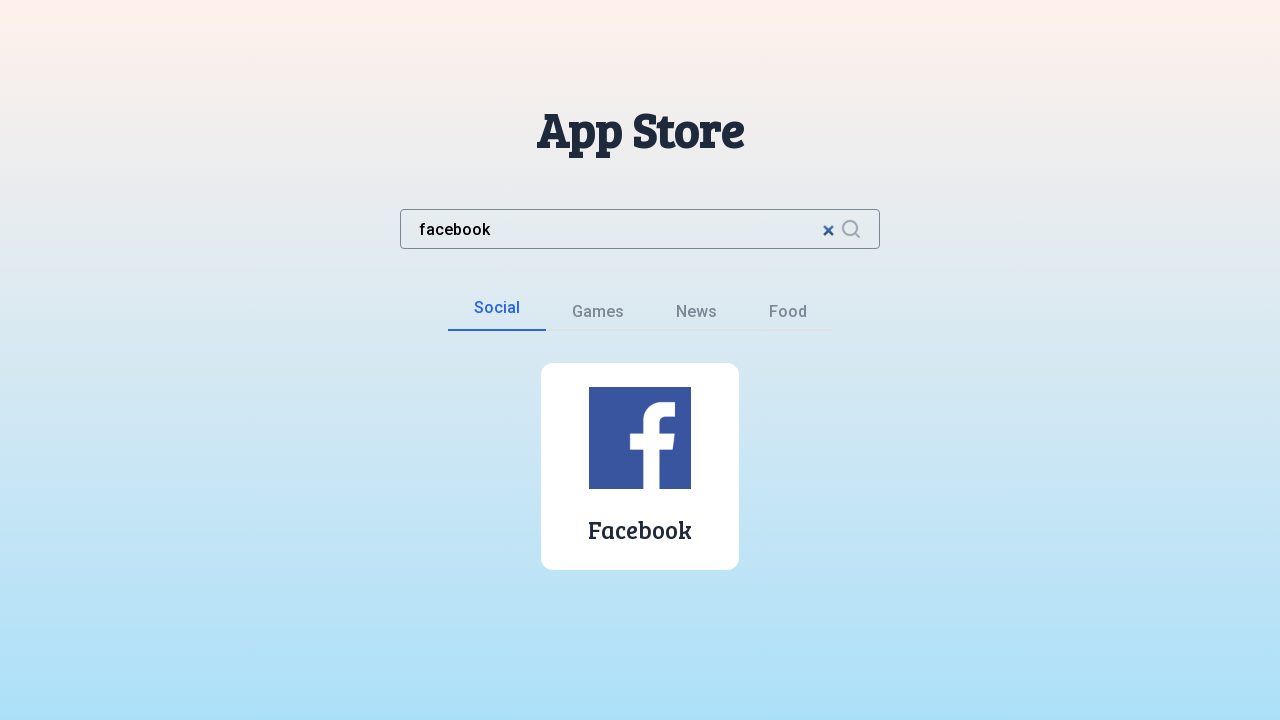

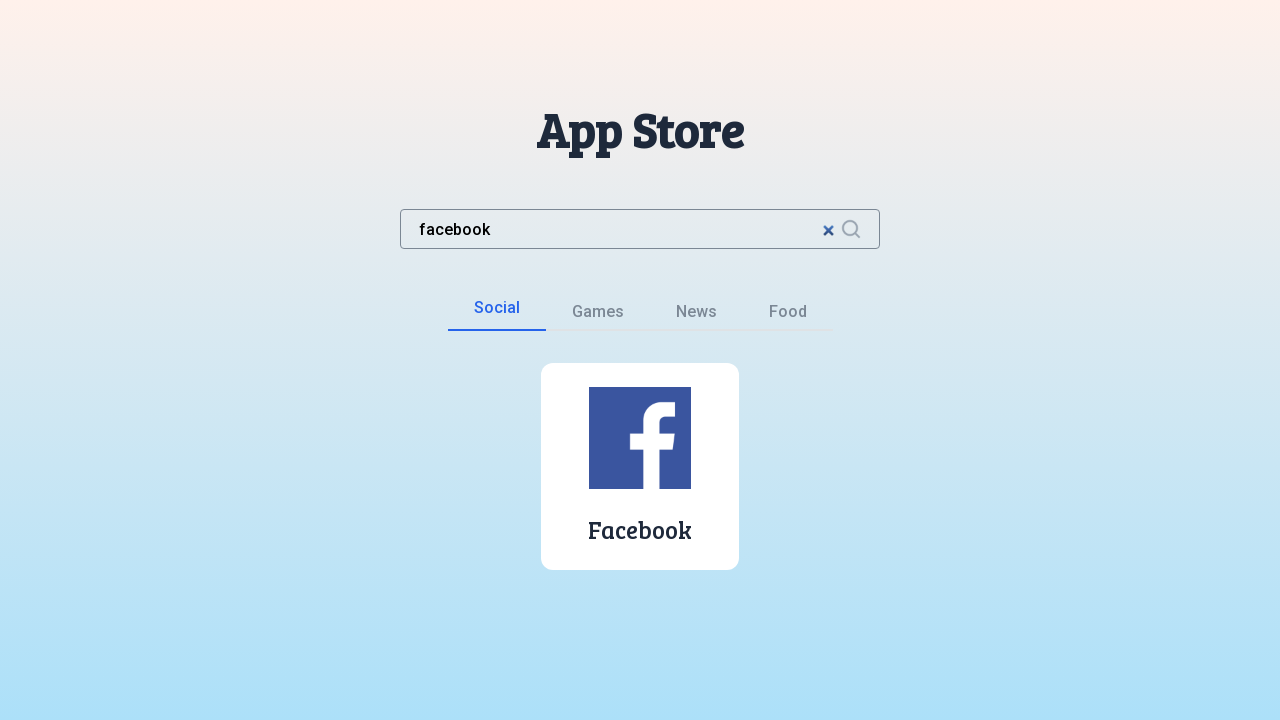